Tests prompt alert functionality by clicking prompt button, entering text into the prompt, and accepting it

Starting URL: https://demoqa.com/alerts

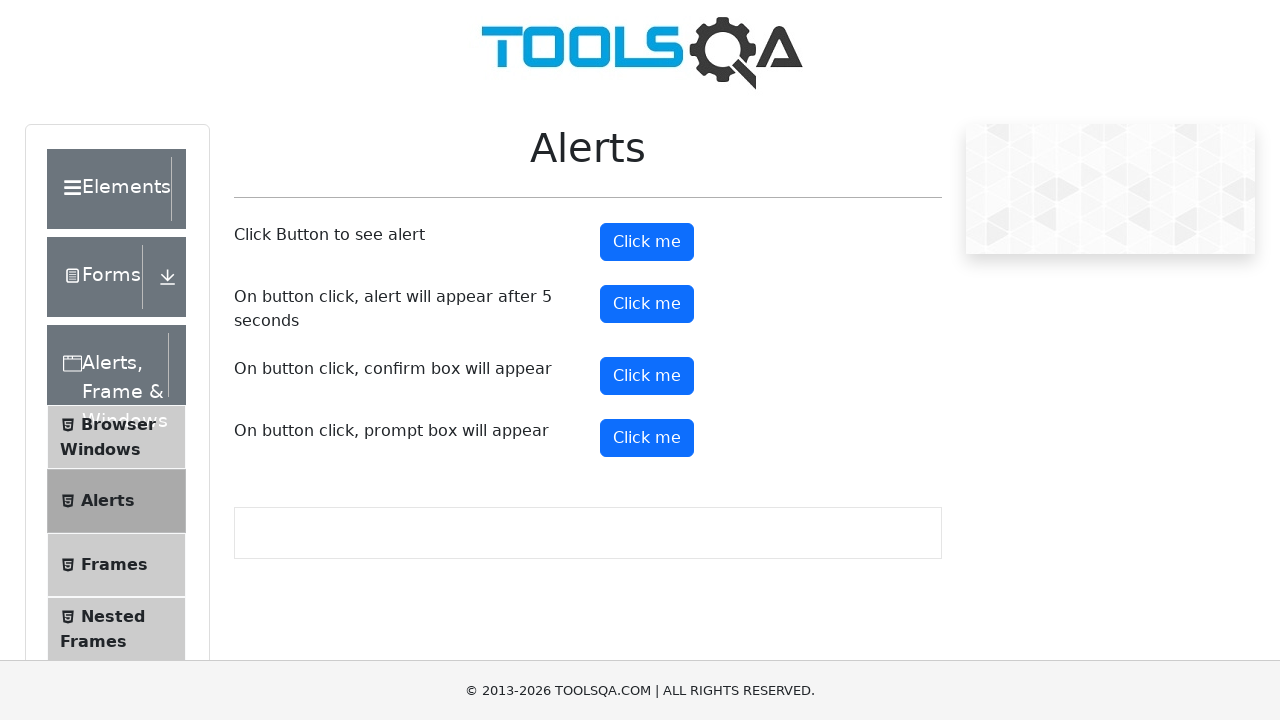

Set up dialog handler for prompt alert
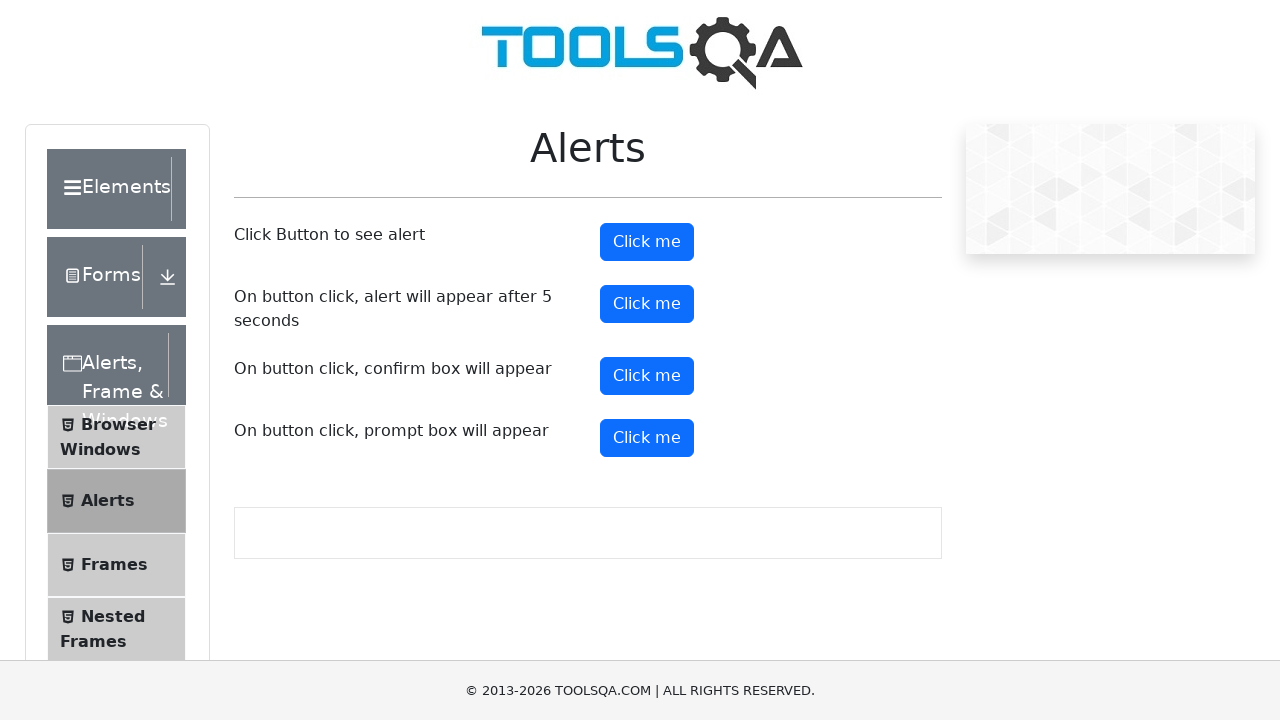

Clicked prompt button and entered 'Text_VELOCITY' into the prompt alert
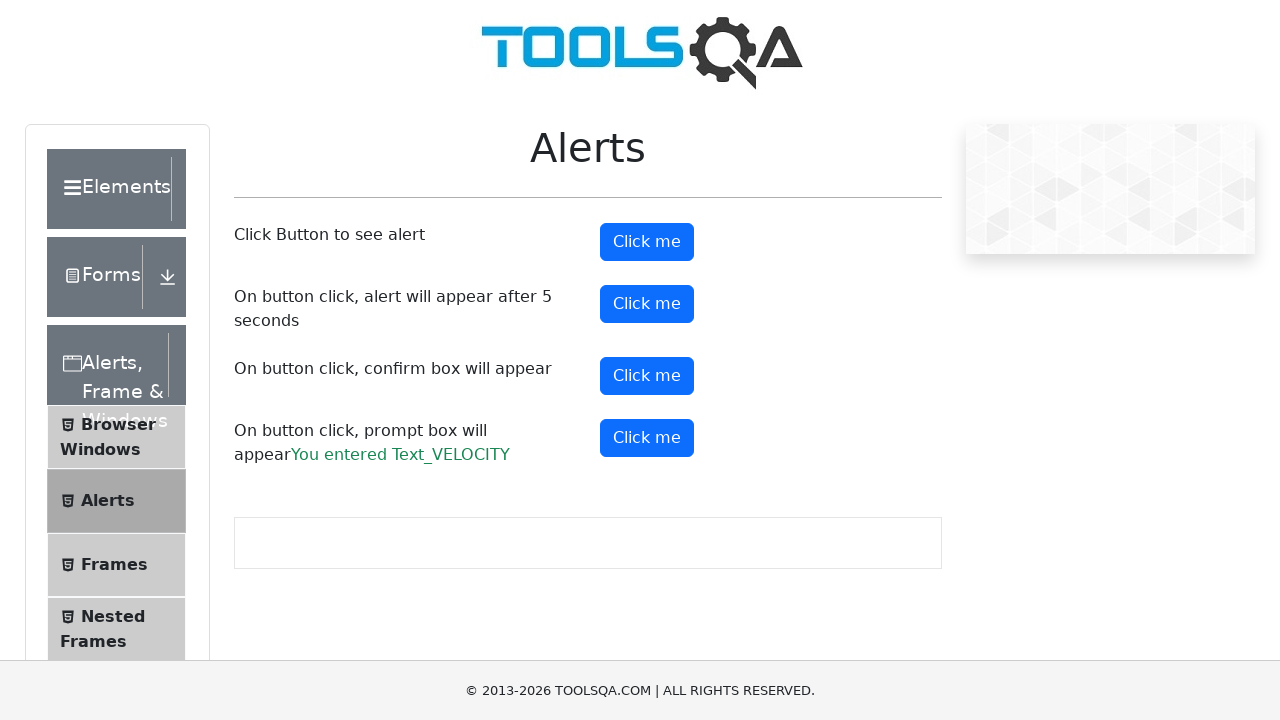

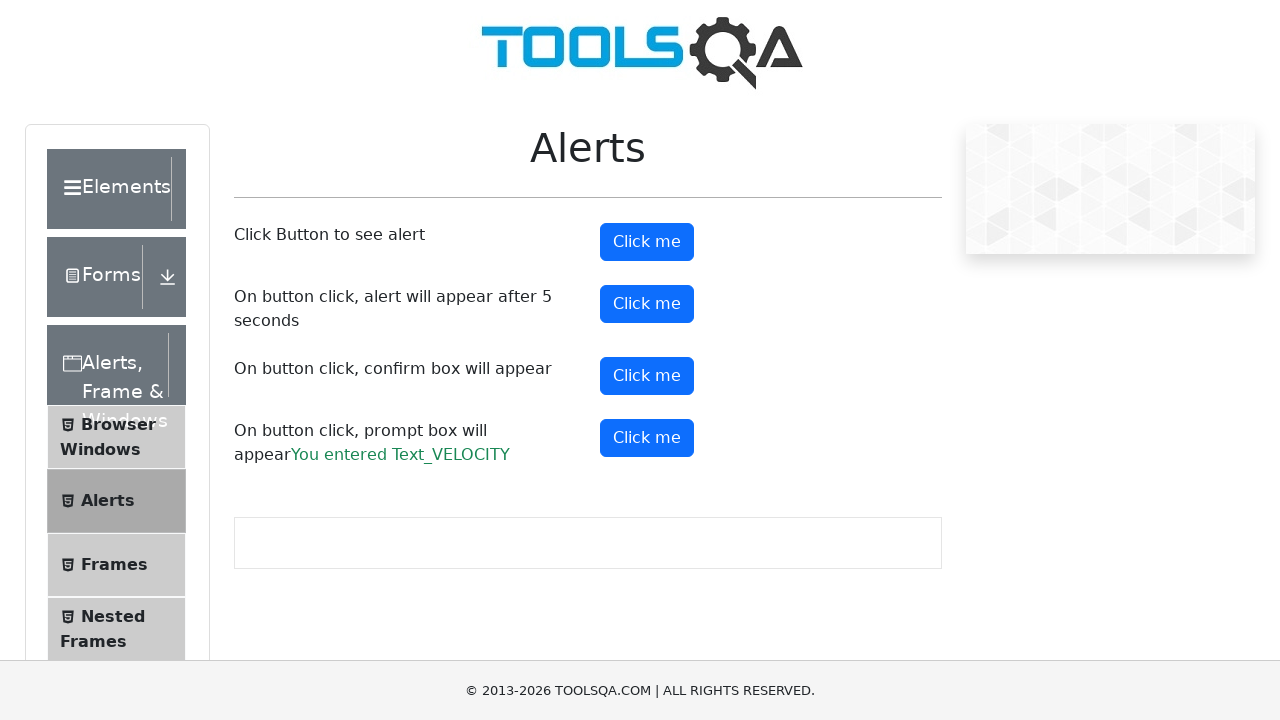